Navigates to the Demoblaze e-commerce demo site homepage

Starting URL: https://demoblaze.com/

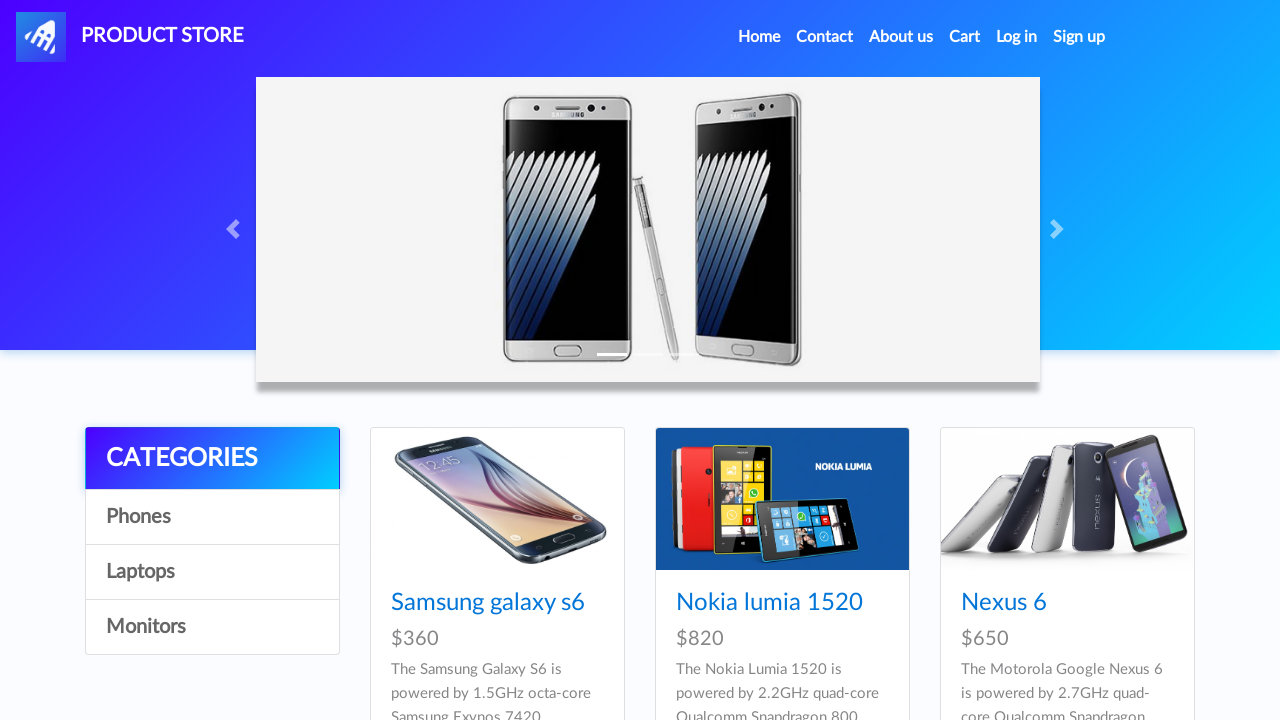

Waited for page to reach domcontentloaded state on Demoblaze homepage
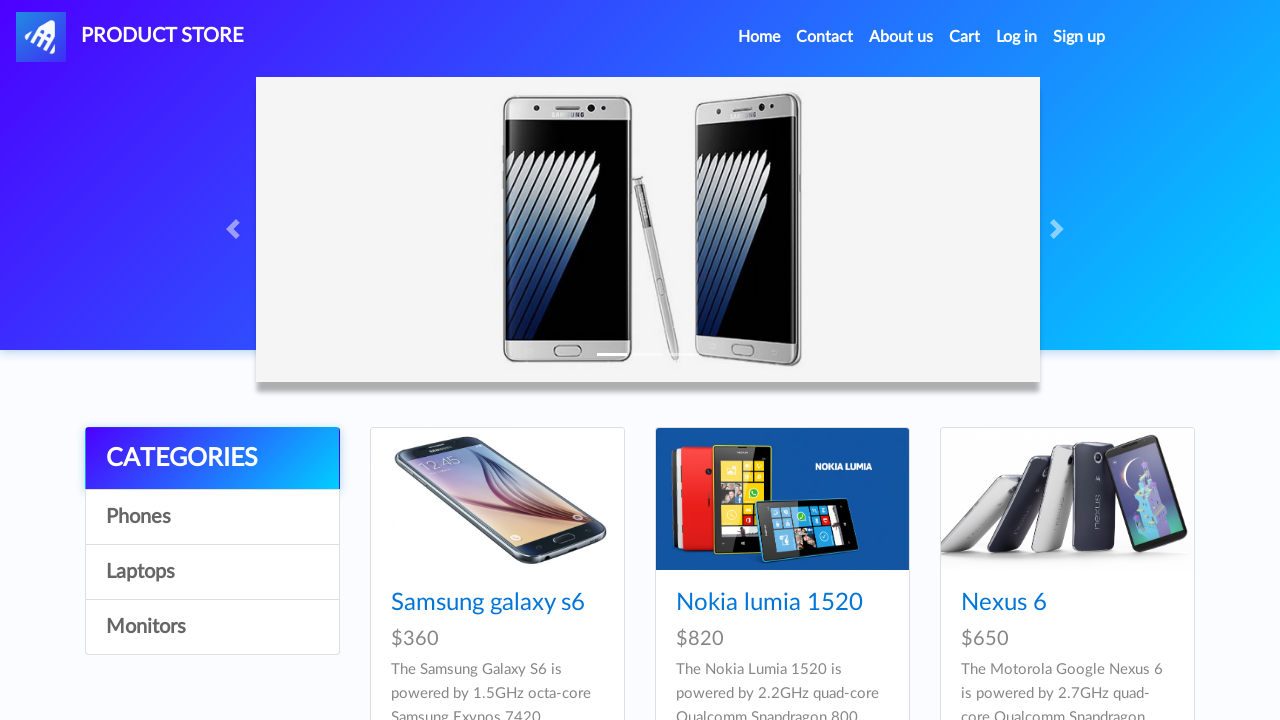

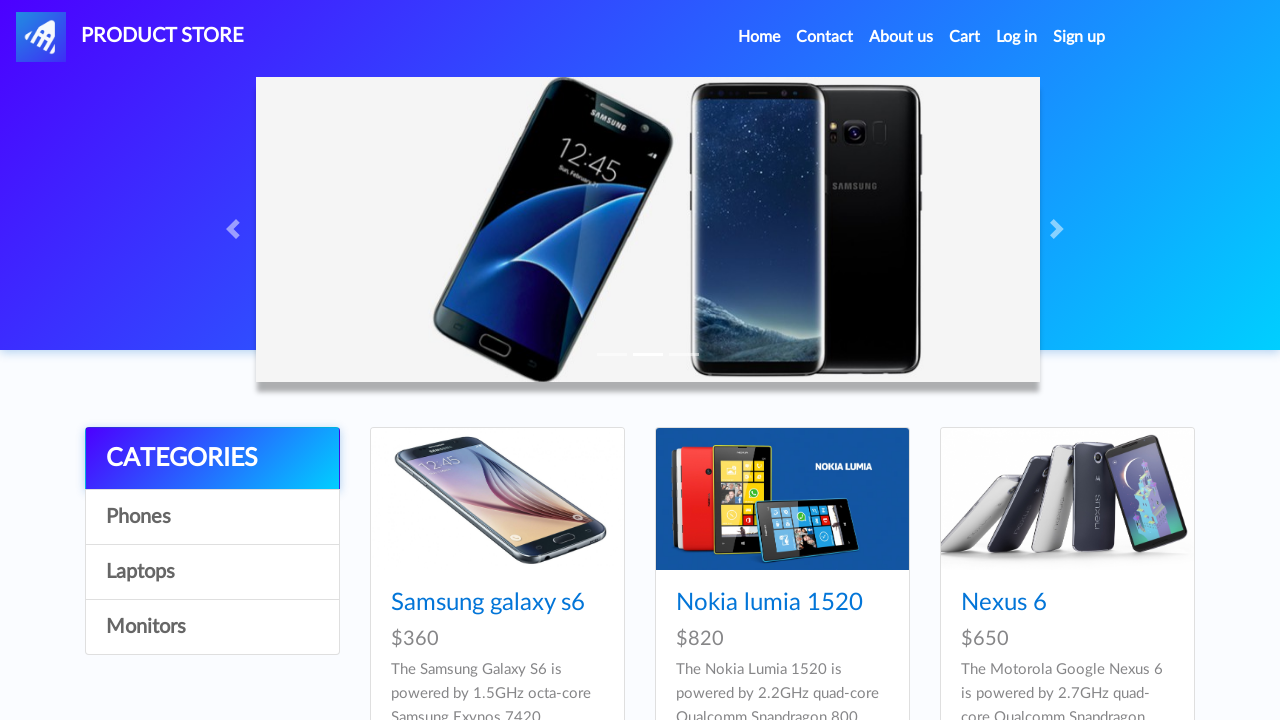